Tests form submission with valid alphabetic first name input

Starting URL: https://demoqa.com/automation-practice-form

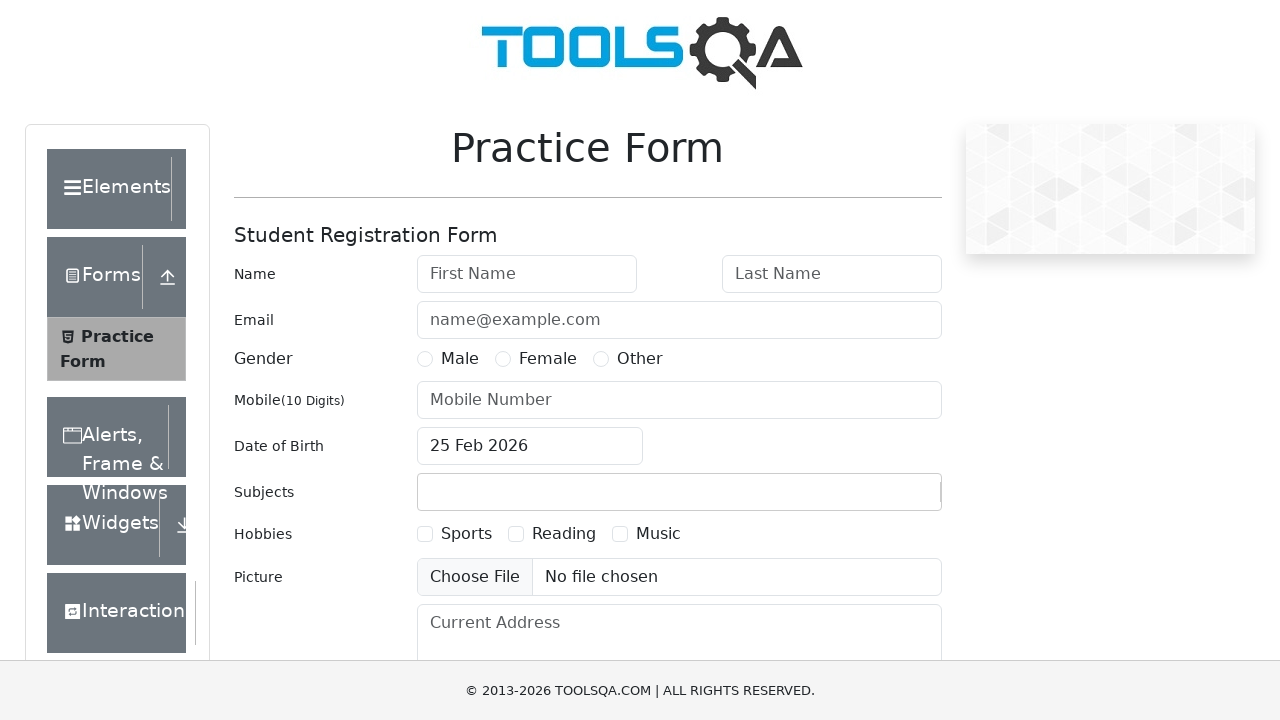

Filled first name field with 'Akshaya' on input#firstName
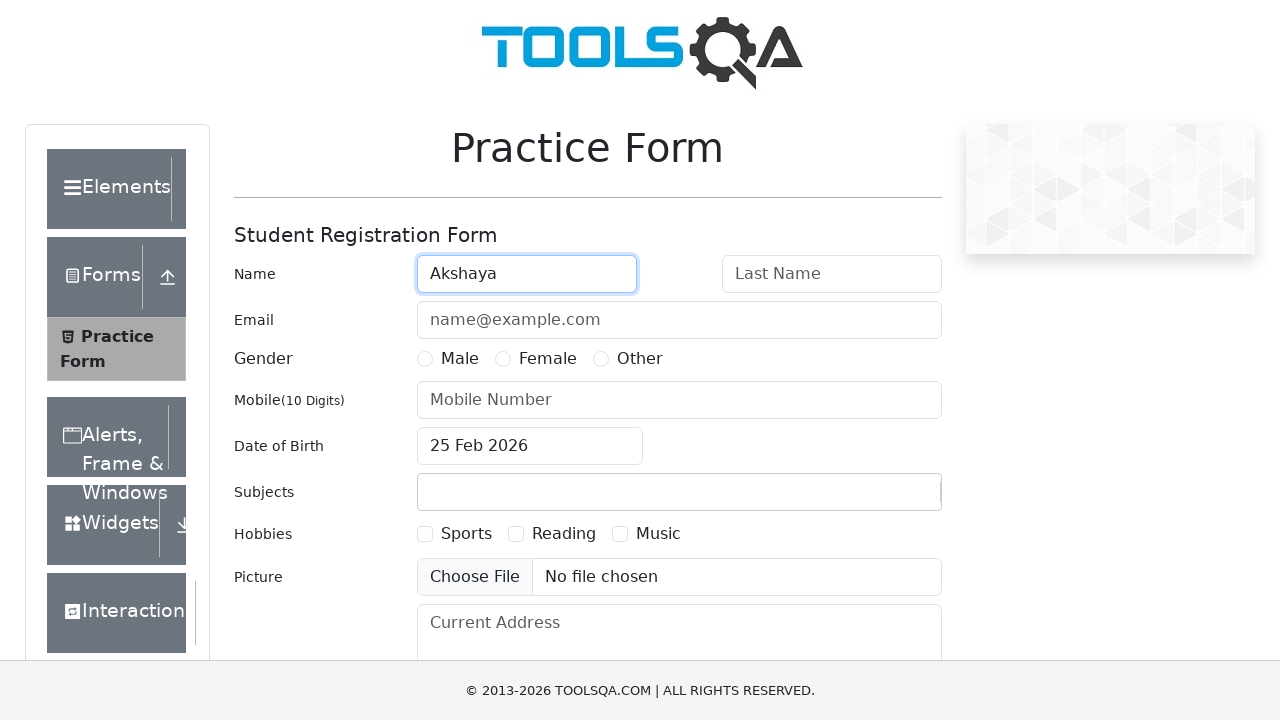

Filled last name field with 'Jain' on input#lastName
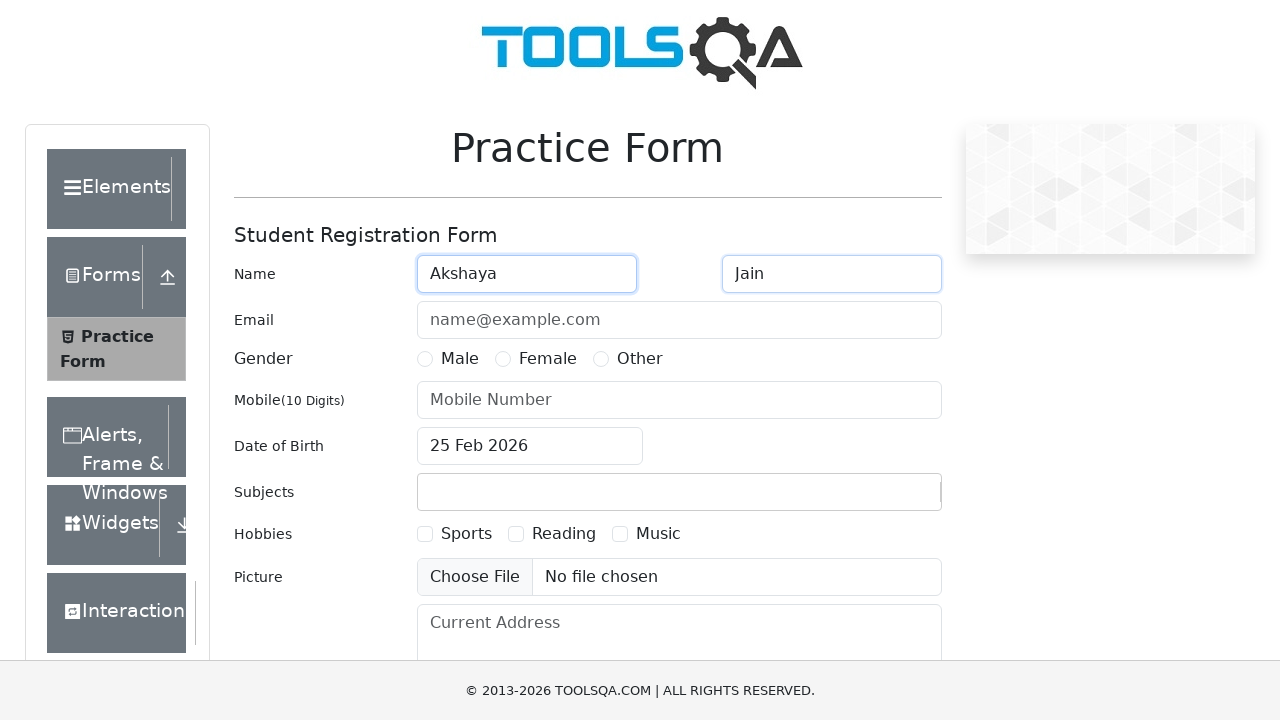

Selected Female gender option at (548, 359) on label:has-text('Female')
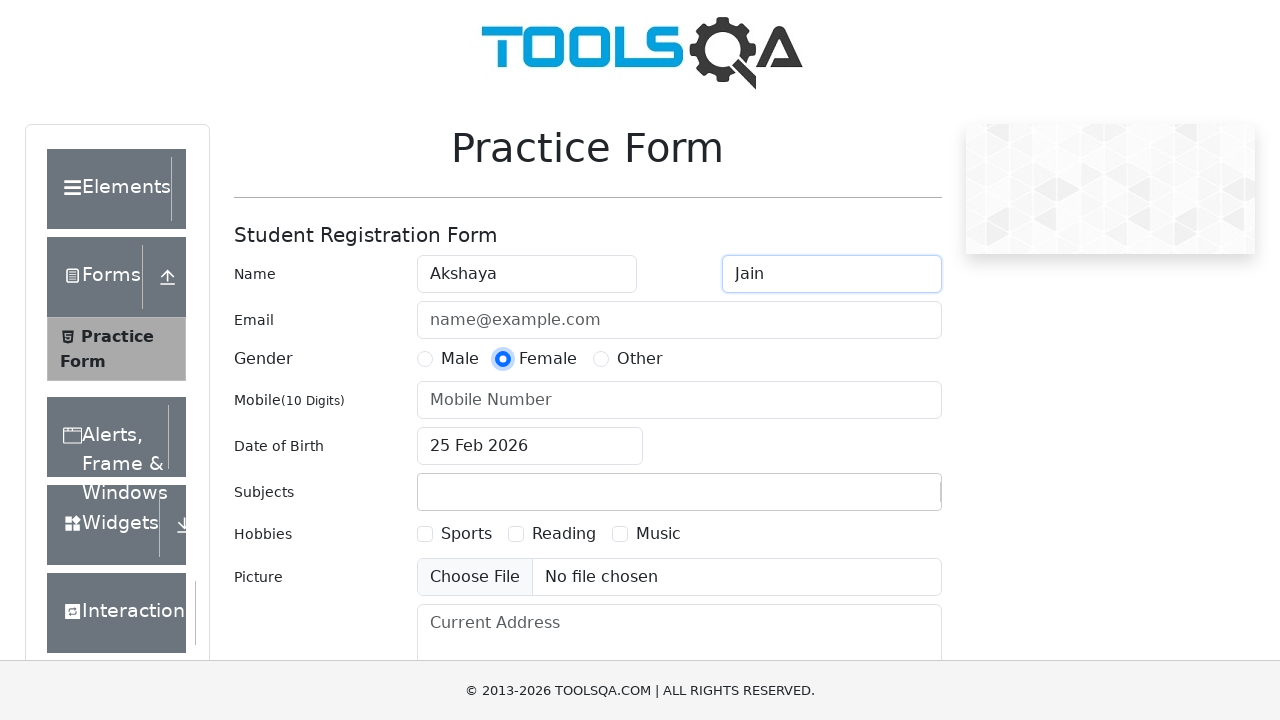

Filled phone number field with '9822385578' on input#userNumber
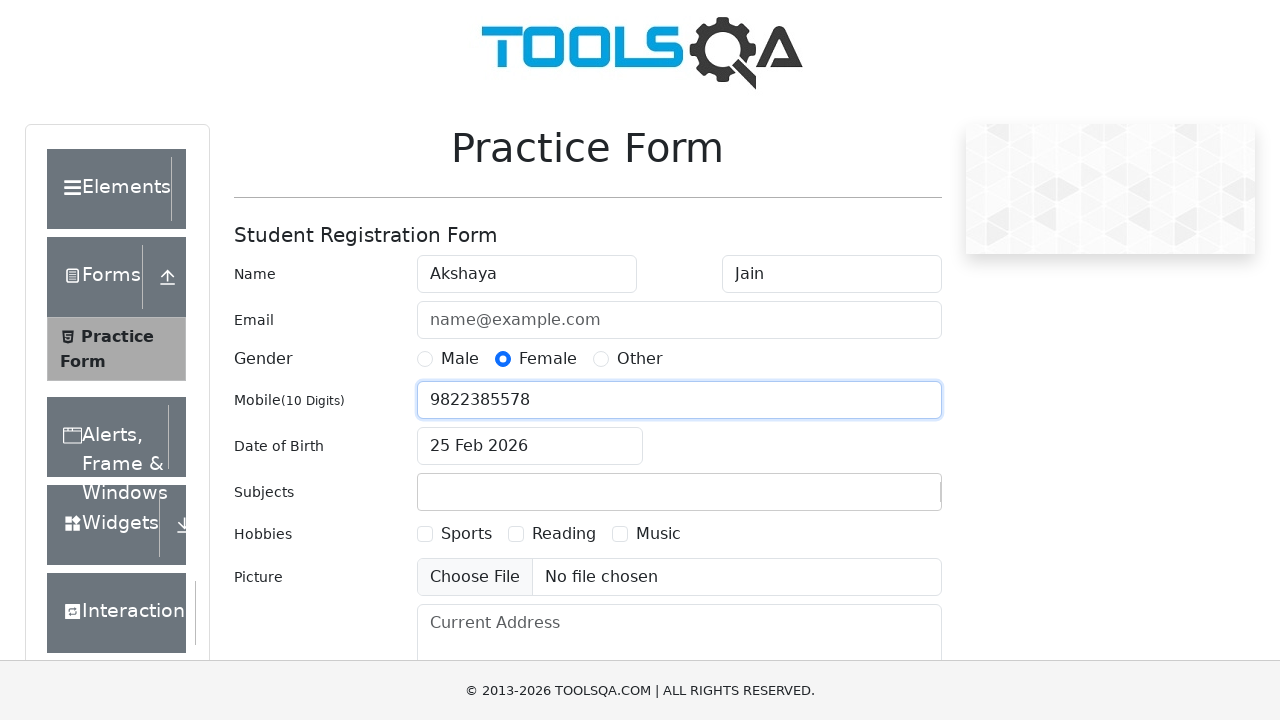

Clicked submit button to submit the form at (885, 499) on button#submit
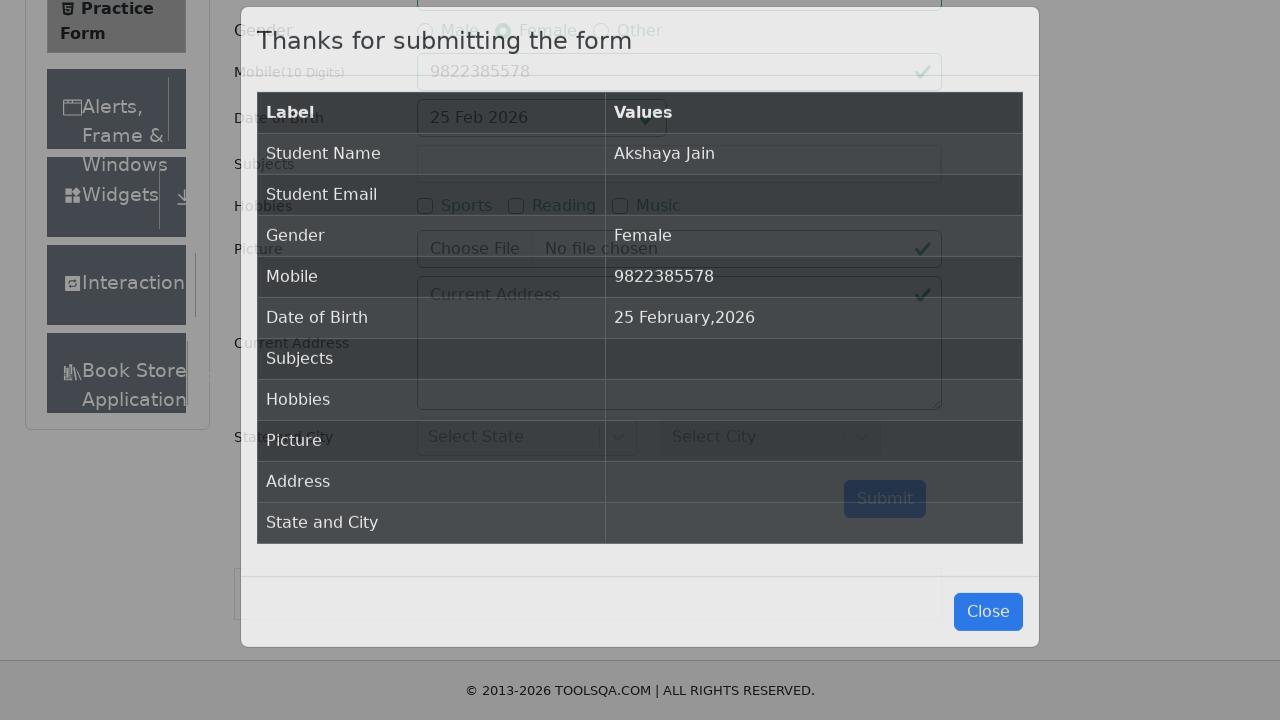

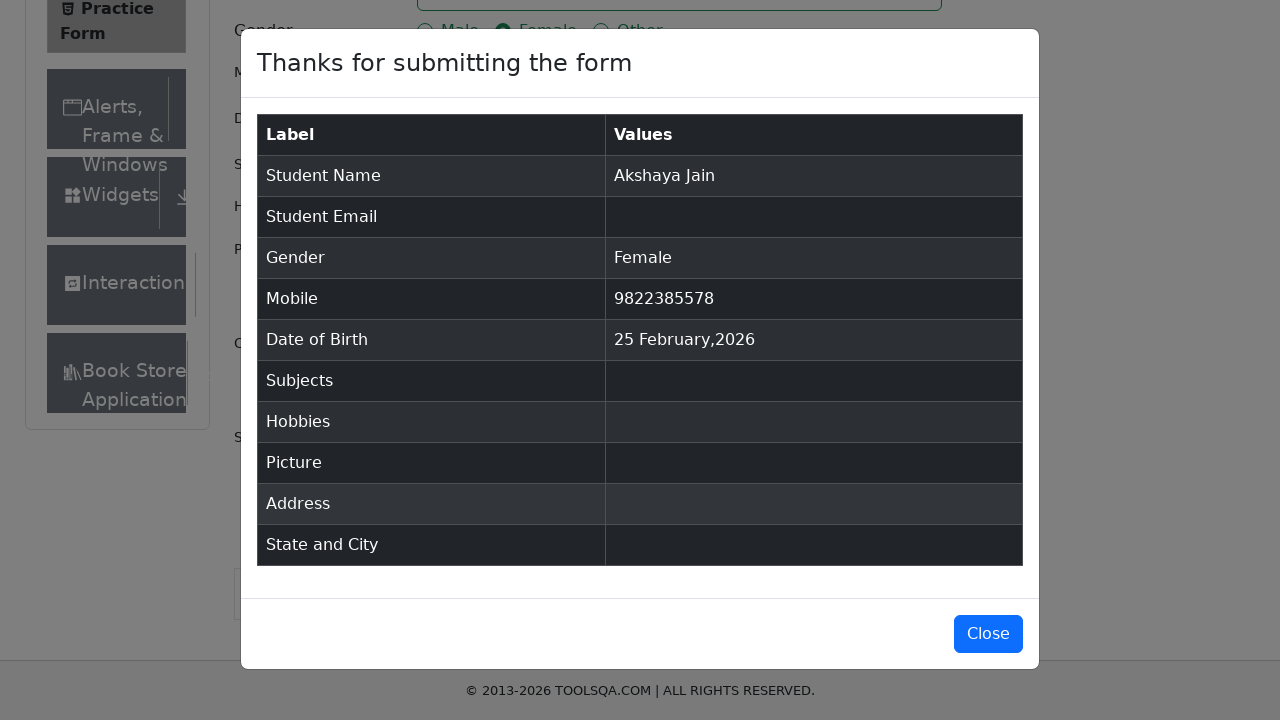